Tests adding multiple vegetables with specific quantities to cart by clicking increment buttons and then adding to cart

Starting URL: https://rahulshettyacademy.com/seleniumPractise/#/

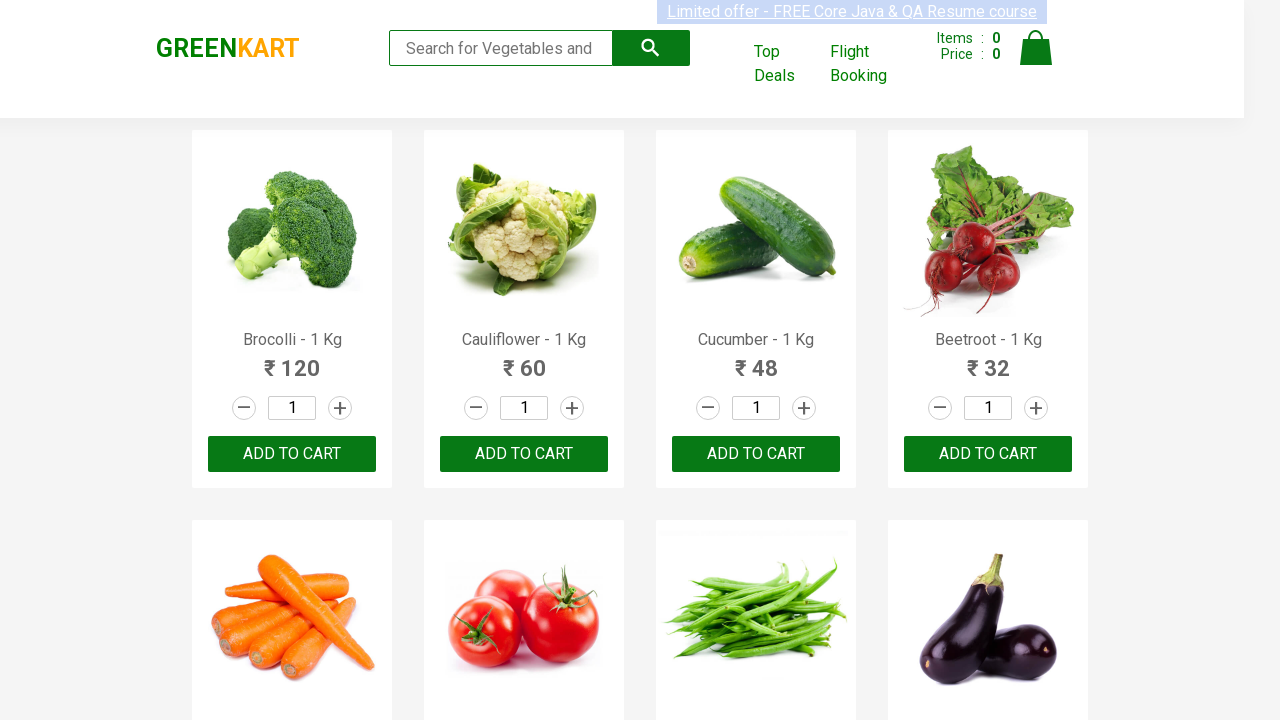

Waited for product elements to load
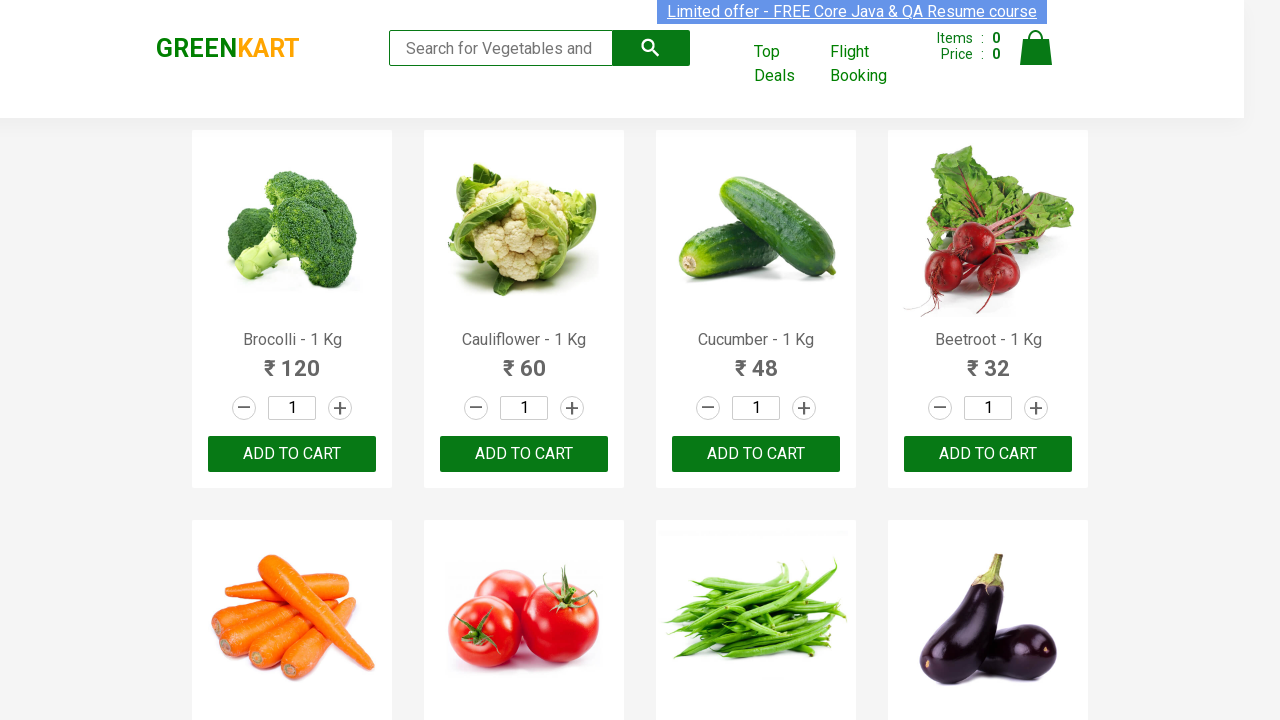

Located all product elements on the page
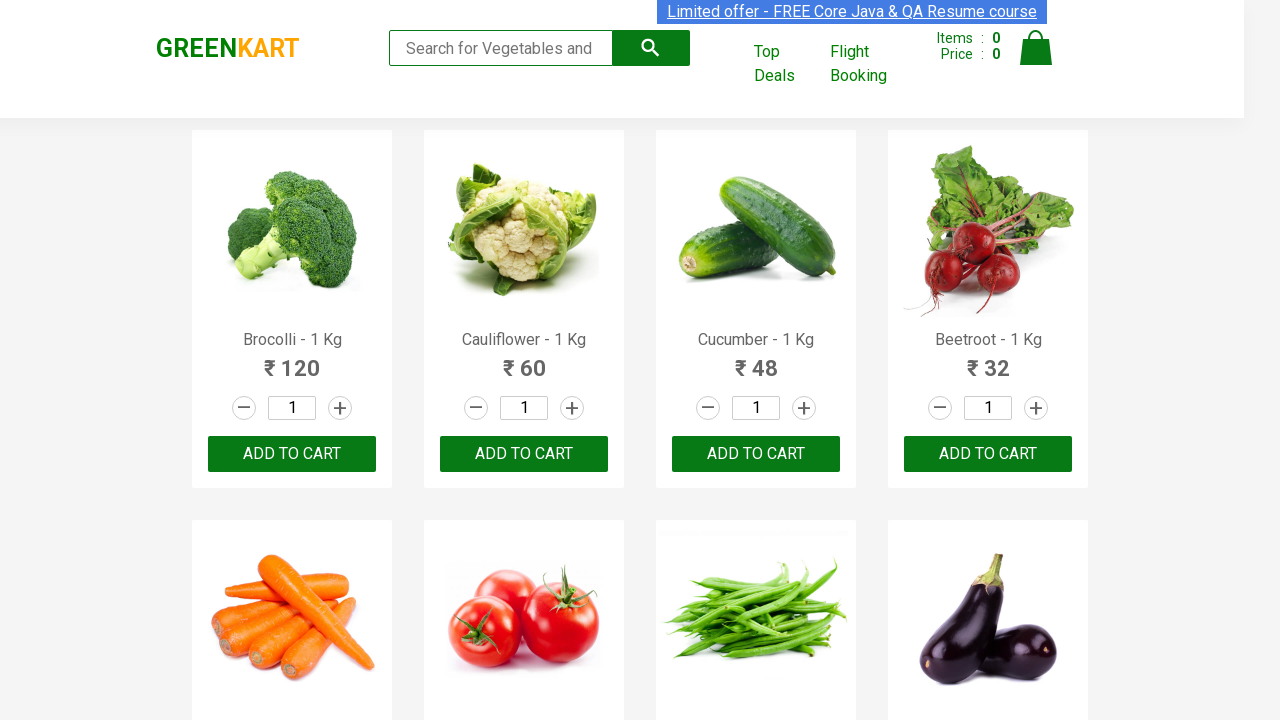

Retrieved text content from product at index 0: Brocolli - 1 Kg
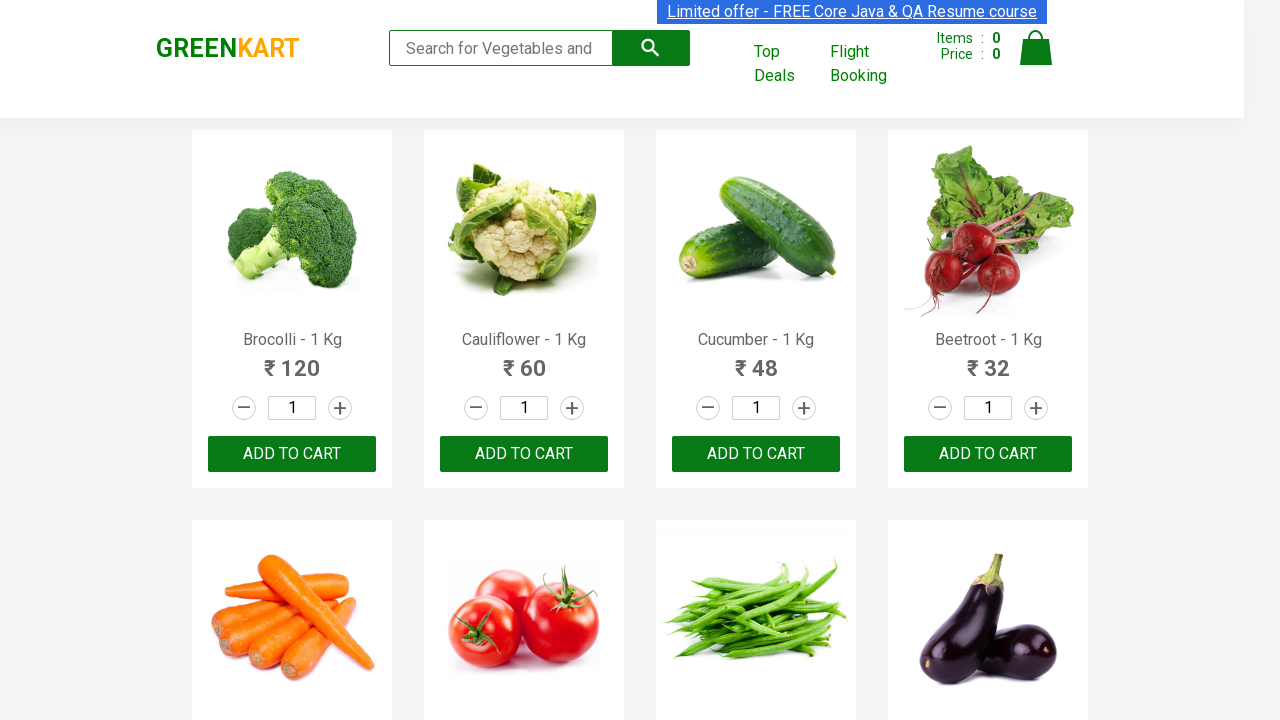

Retrieved text content from product at index 1: Cauliflower - 1 Kg
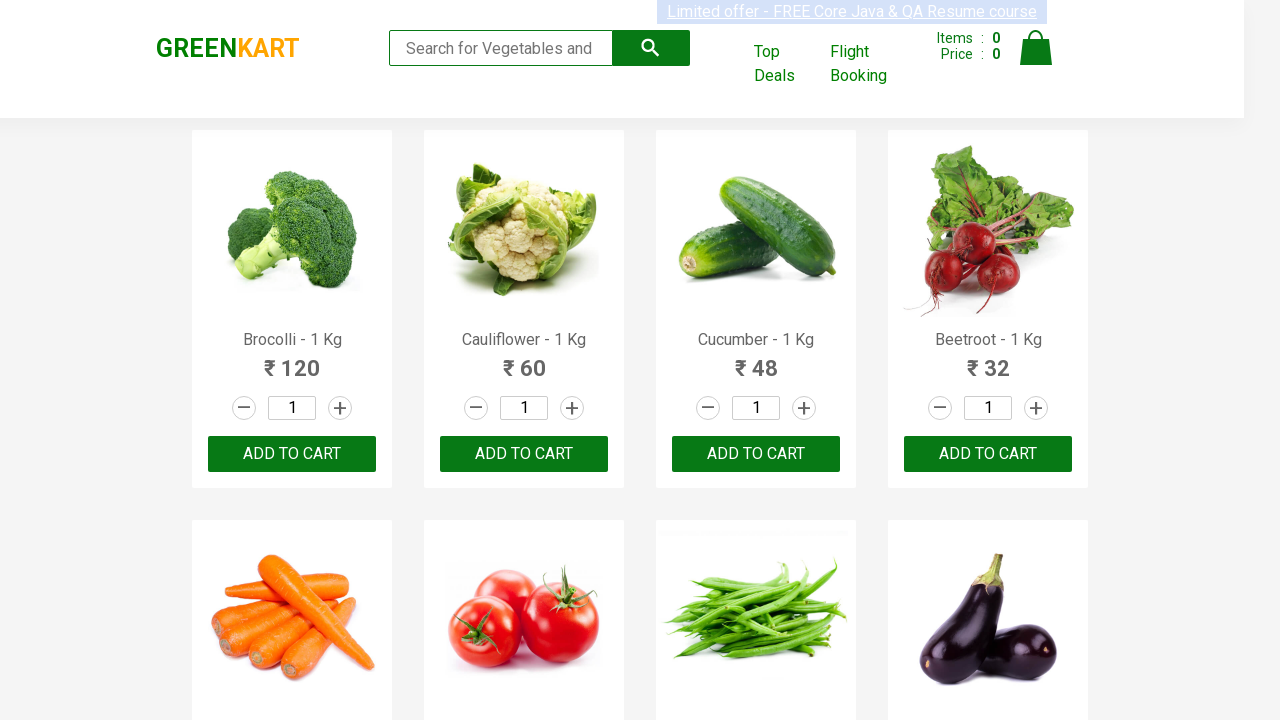

Retrieved text content from product at index 2: Cucumber - 1 Kg
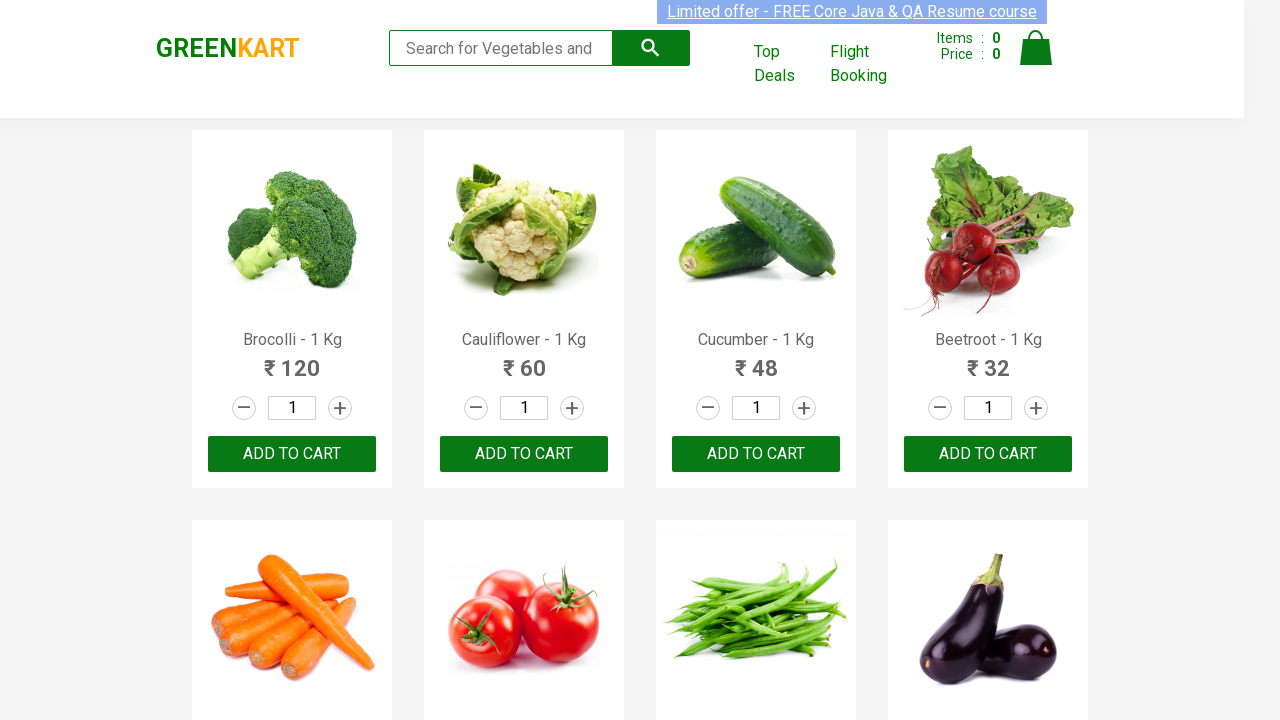

Clicked increment button for cucumber (click 1 of 1) at (804, 408) on xpath=//a[@class='increment'] >> nth=2
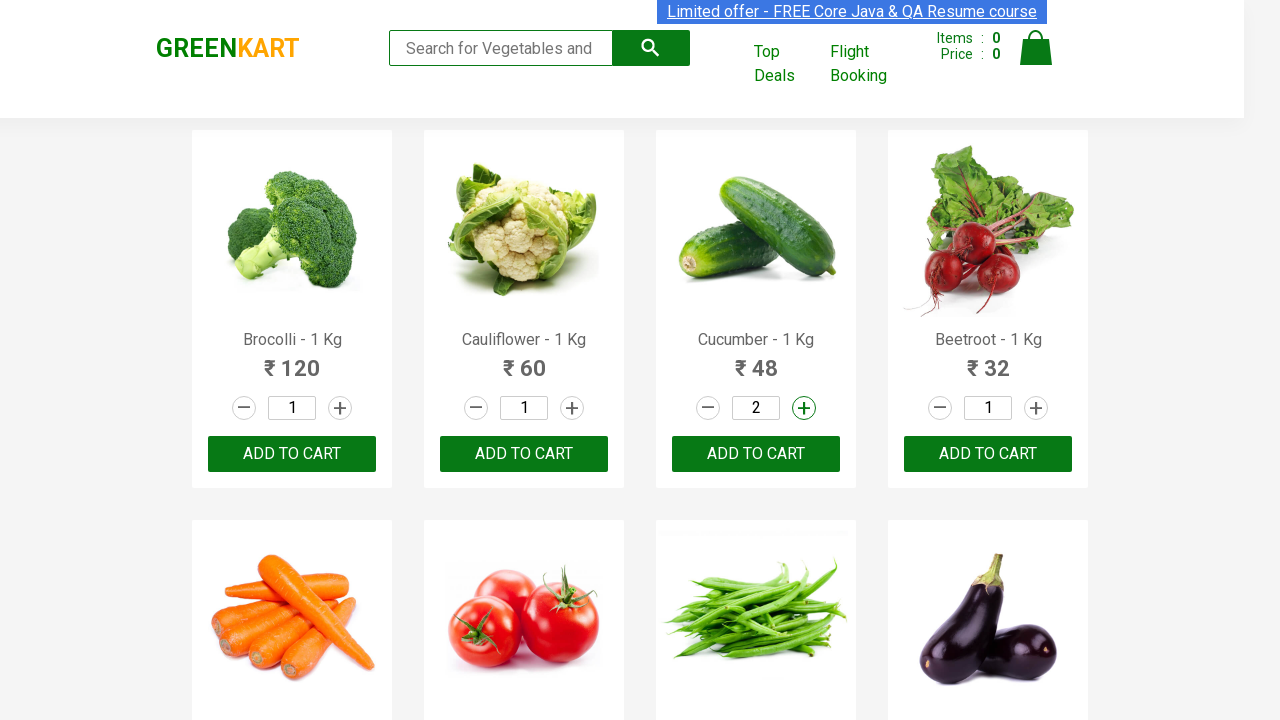

Clicked 'Add to Cart' button for cucumber with quantity 2 at (756, 454) on xpath=//div[@class='product']/div[3]/button >> nth=2
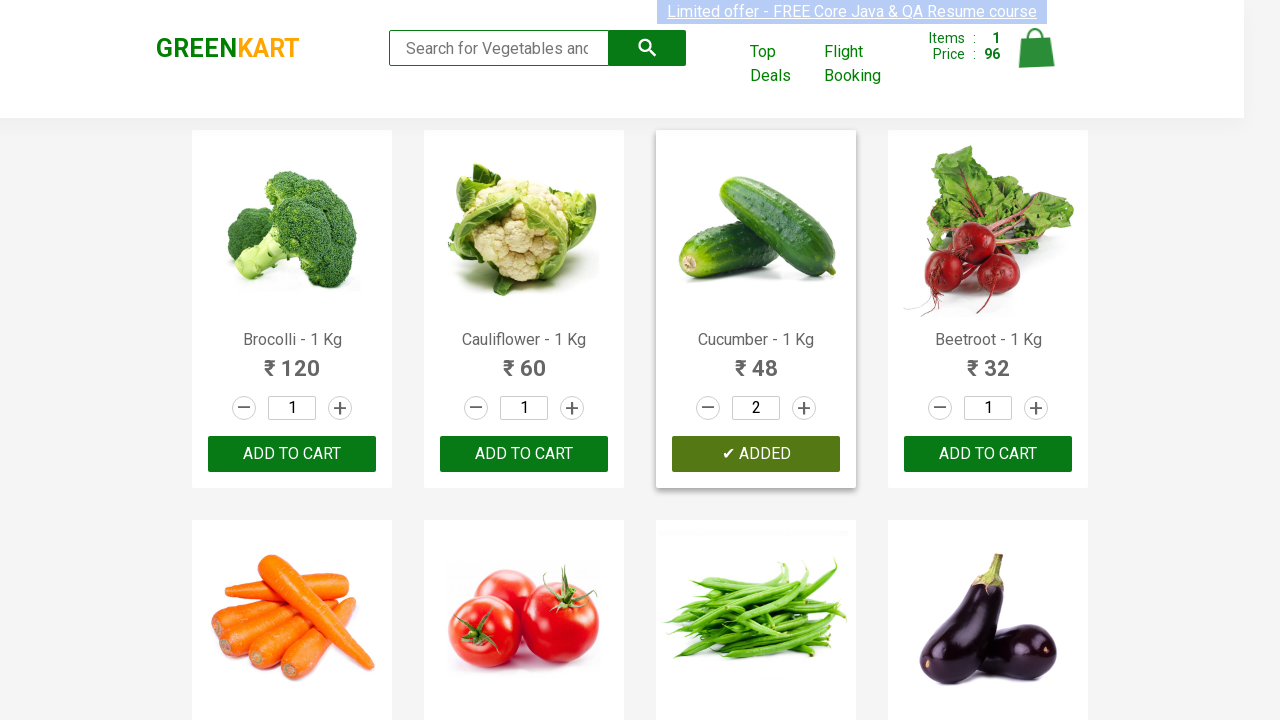

Retrieved text content from product at index 3: Beetroot - 1 Kg
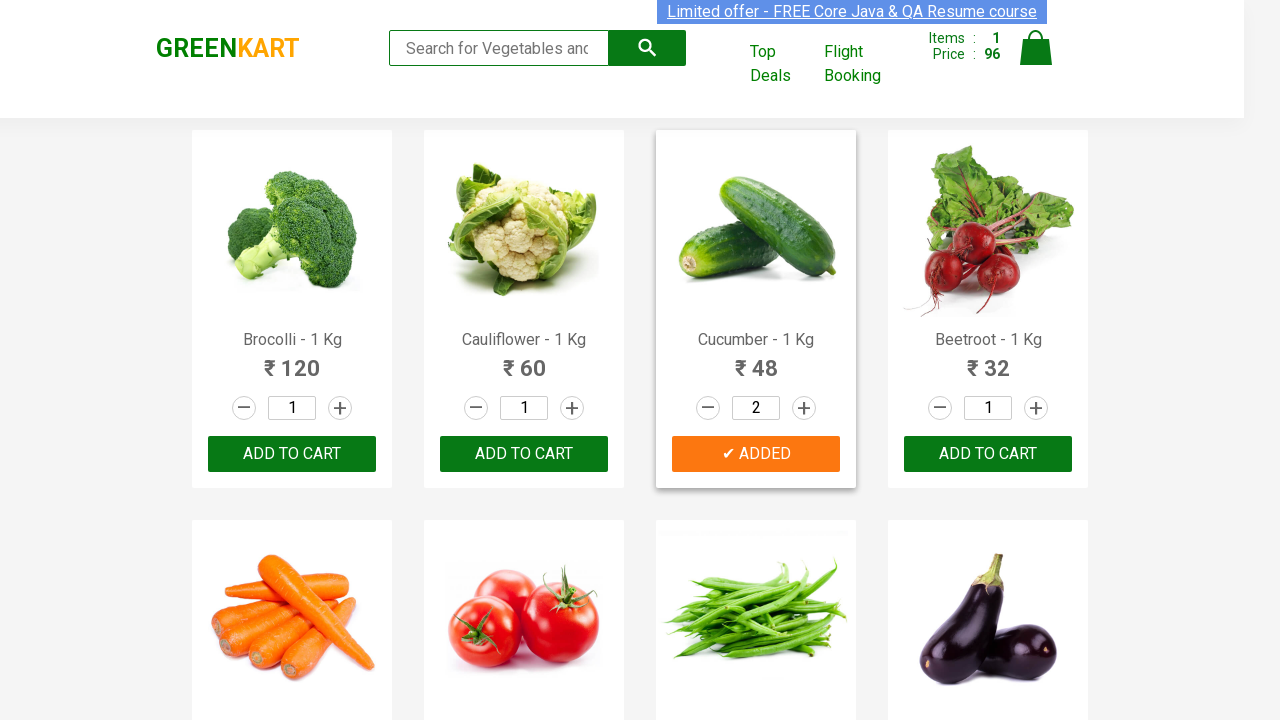

Retrieved text content from product at index 4: Carrot - 1 Kg
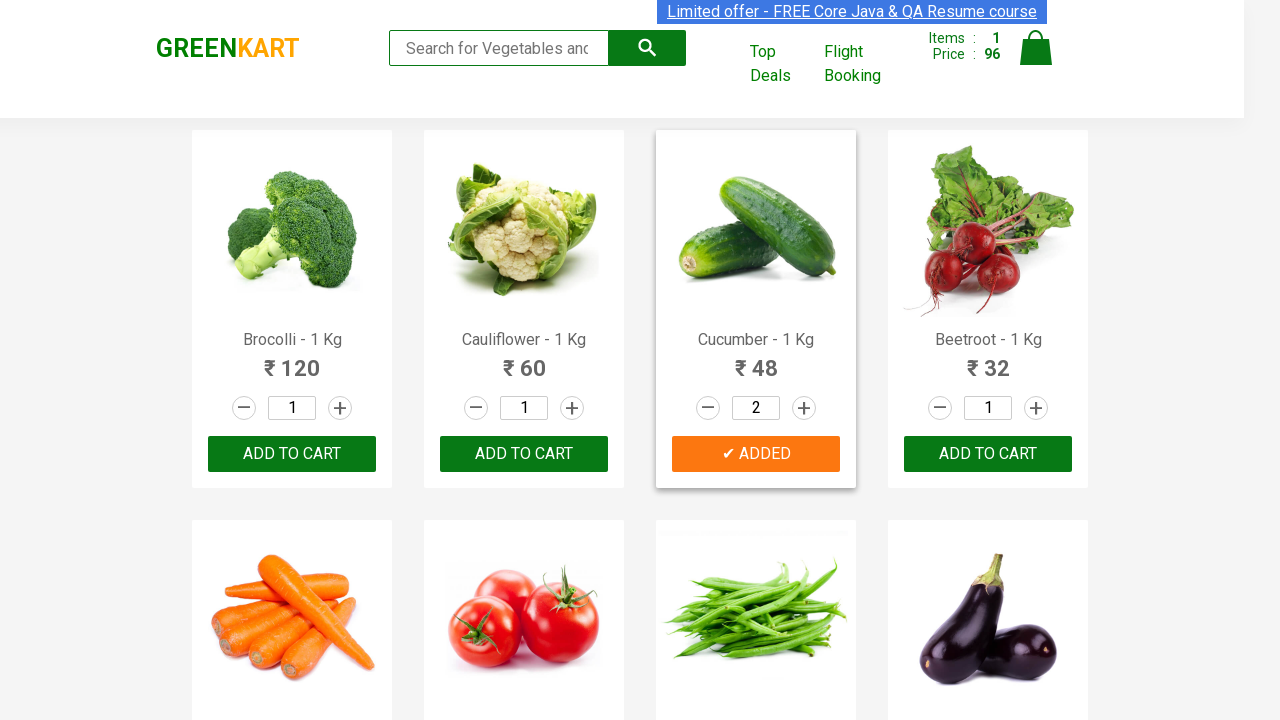

Clicked increment button for carrot (click 1 of 4) at (340, 360) on xpath=//a[@class='increment'] >> nth=4
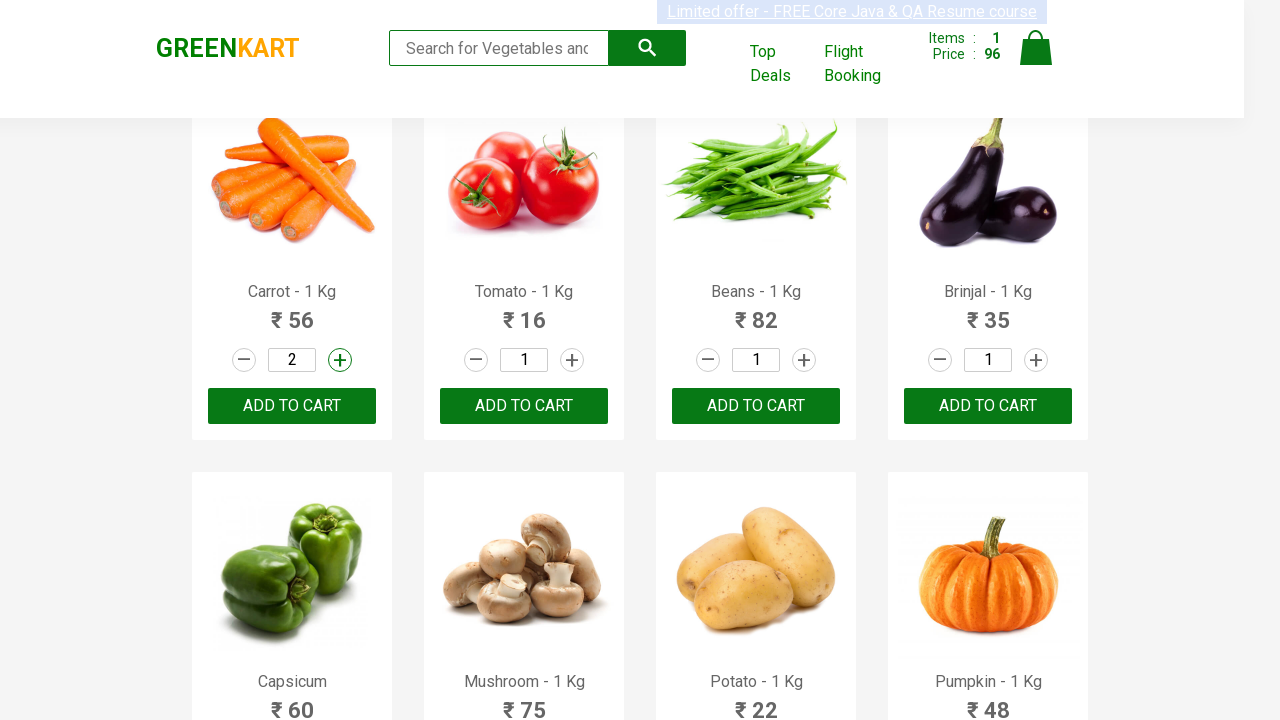

Clicked increment button for carrot (click 2 of 4) at (340, 360) on xpath=//a[@class='increment'] >> nth=4
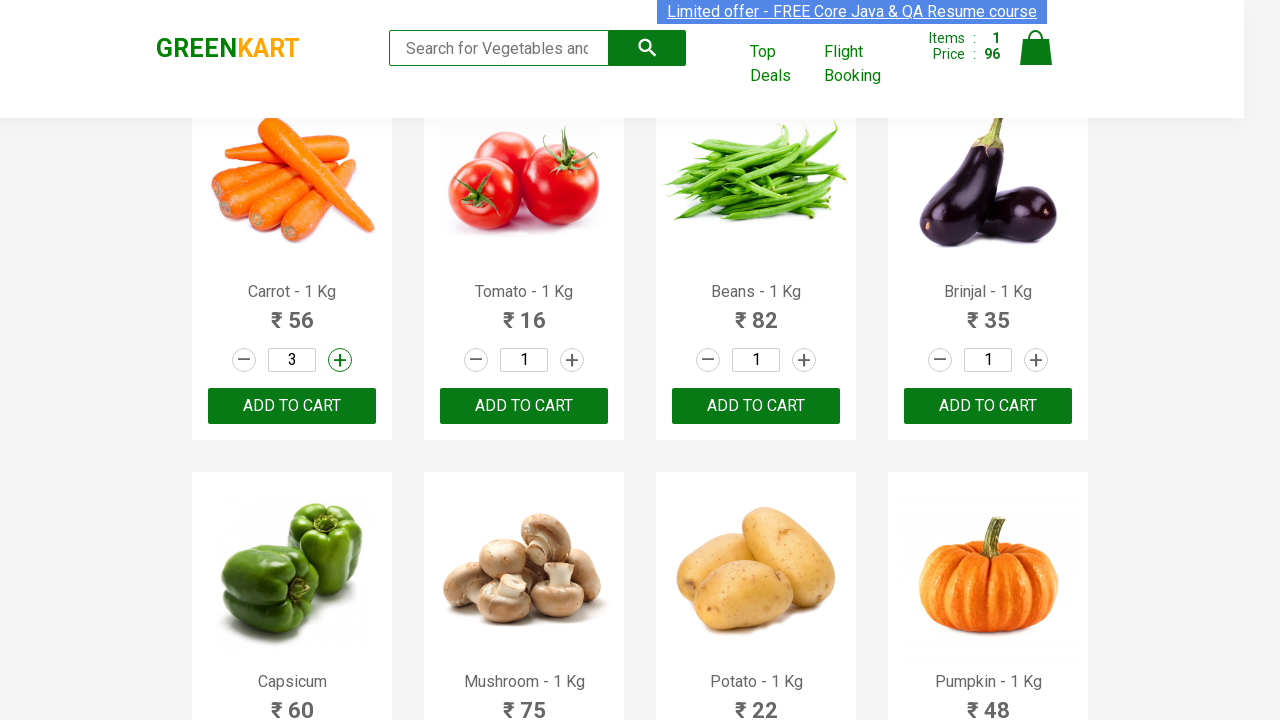

Clicked increment button for carrot (click 3 of 4) at (340, 360) on xpath=//a[@class='increment'] >> nth=4
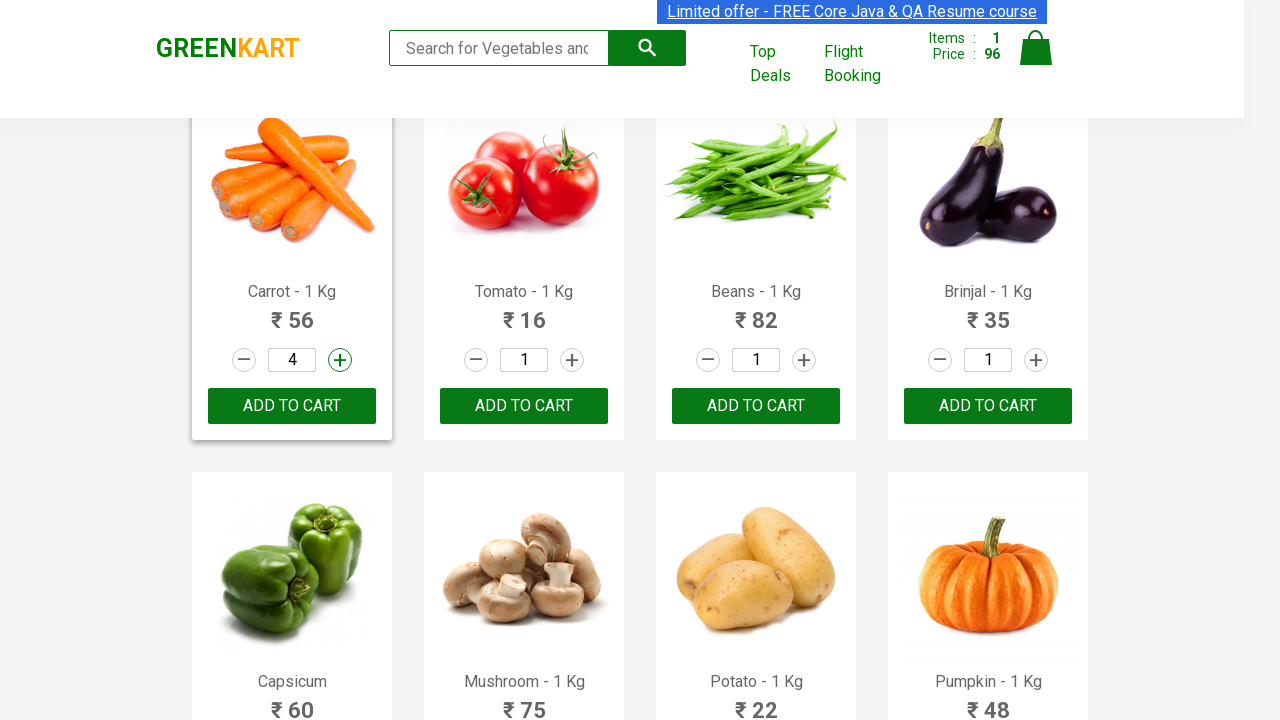

Clicked increment button for carrot (click 4 of 4) at (340, 360) on xpath=//a[@class='increment'] >> nth=4
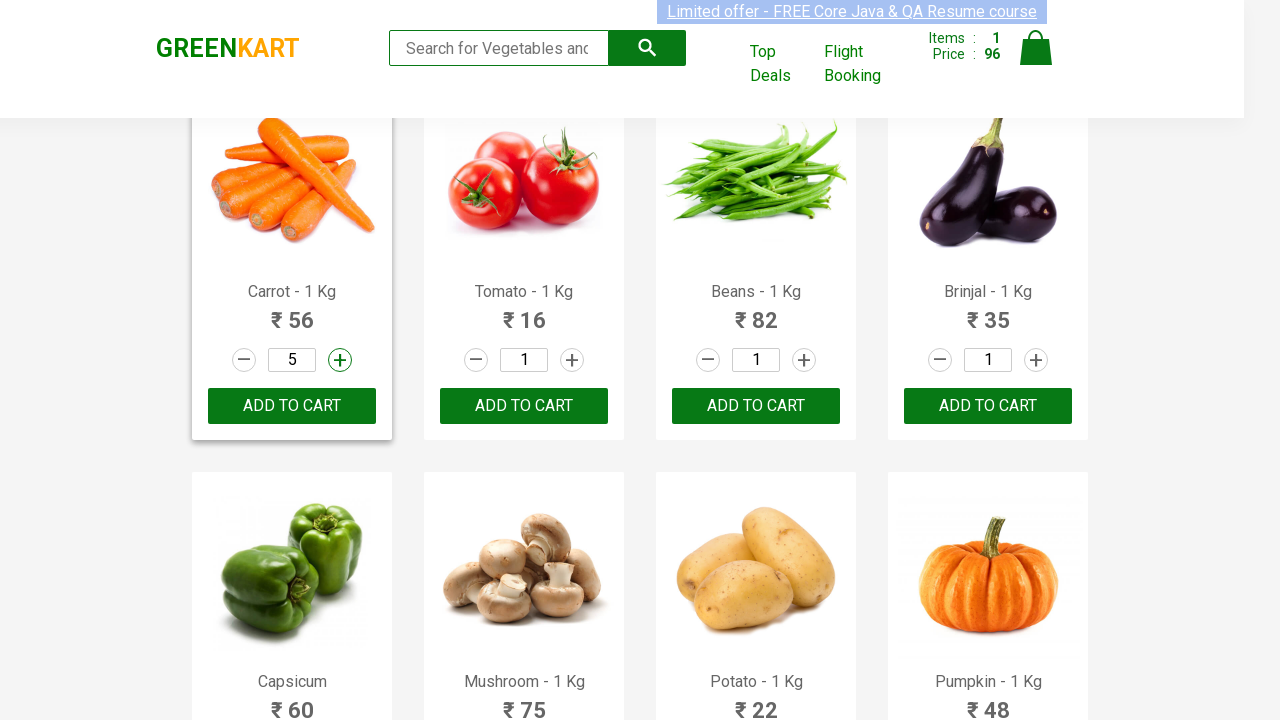

Clicked 'Add to Cart' button for carrot with quantity 5 at (292, 406) on xpath=//div[@class='product']/div[3]/button >> nth=4
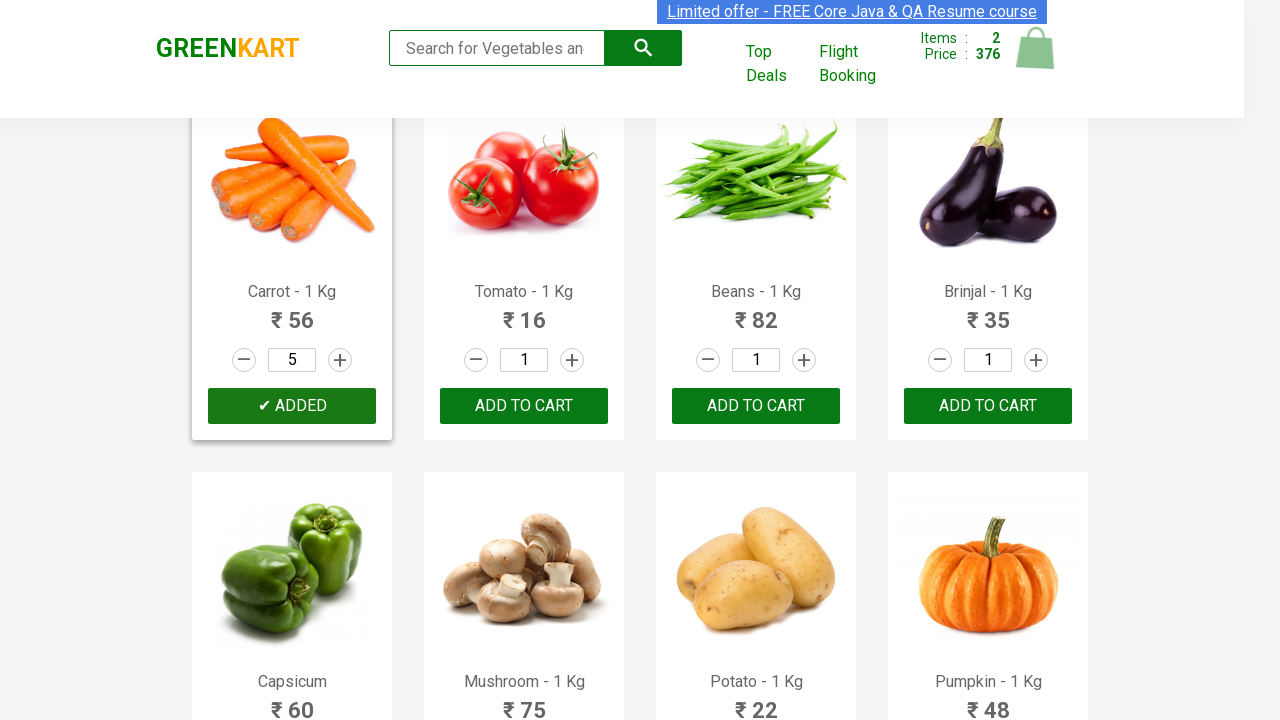

Retrieved text content from product at index 5: Tomato - 1 Kg
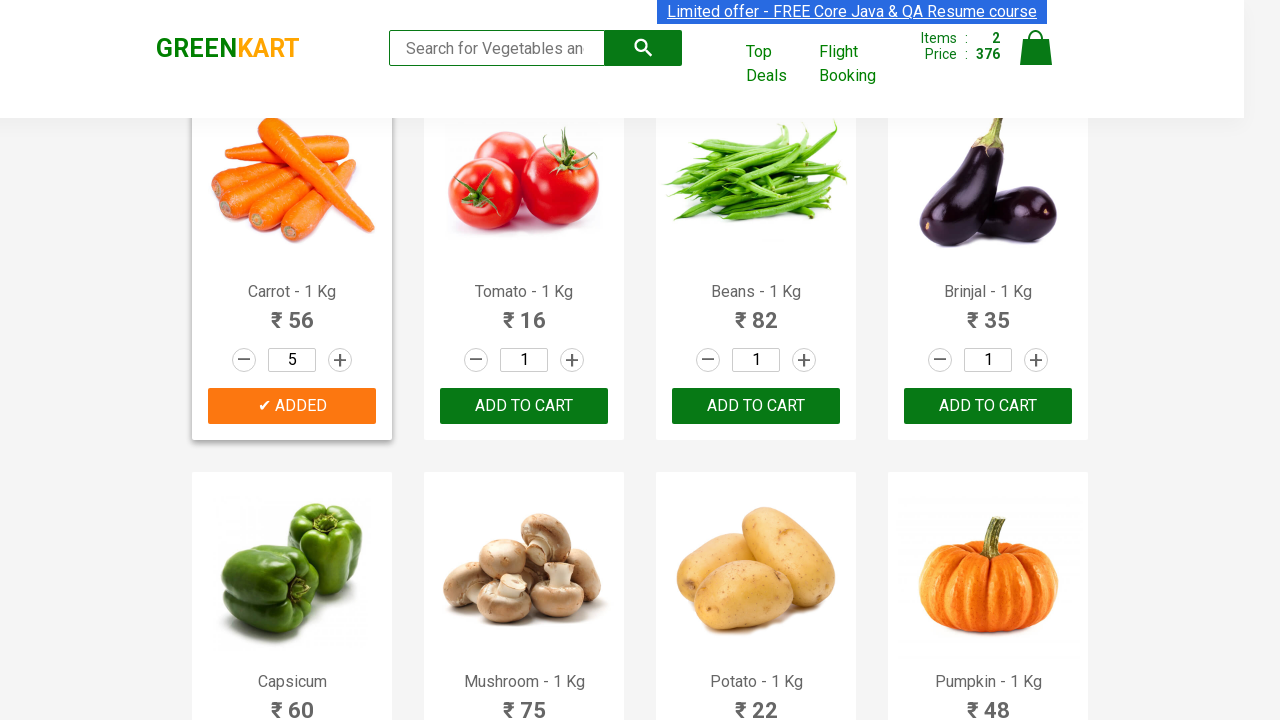

Clicked 'Add to Cart' button for tomato with quantity 1 at (524, 406) on xpath=//div[@class='product']/div[3]/button >> nth=5
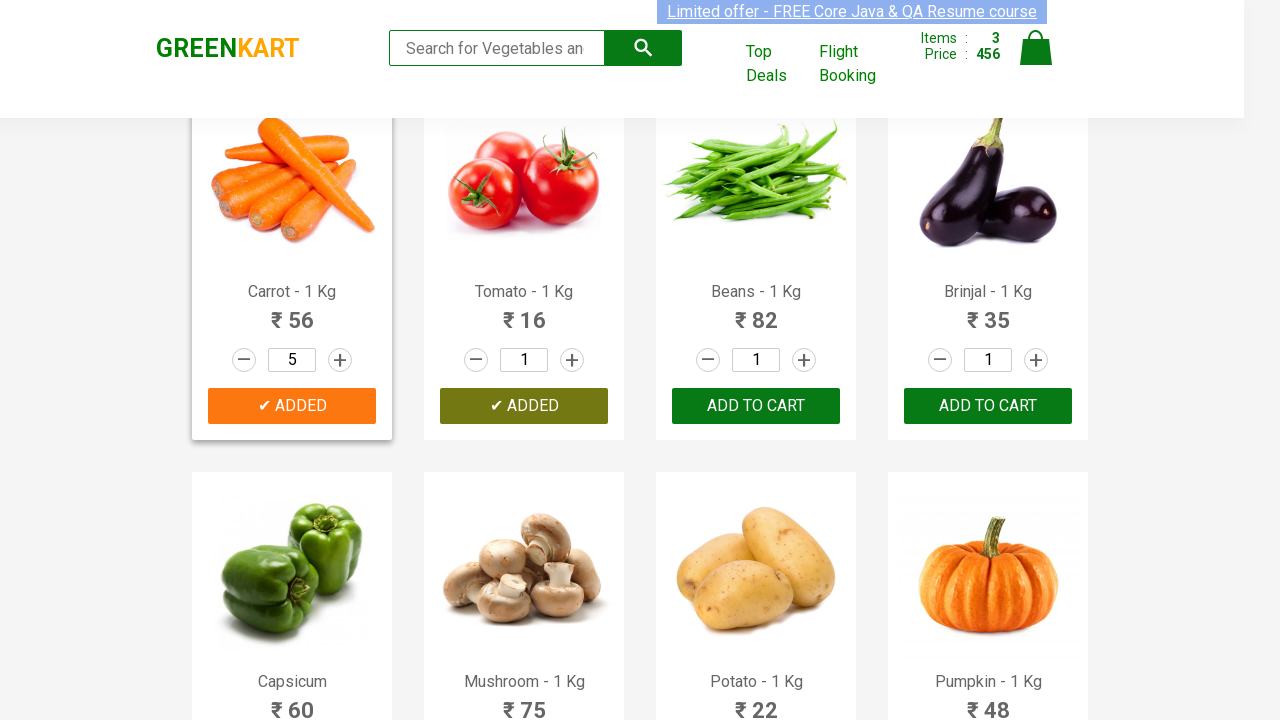

Retrieved text content from product at index 6: Beans - 1 Kg
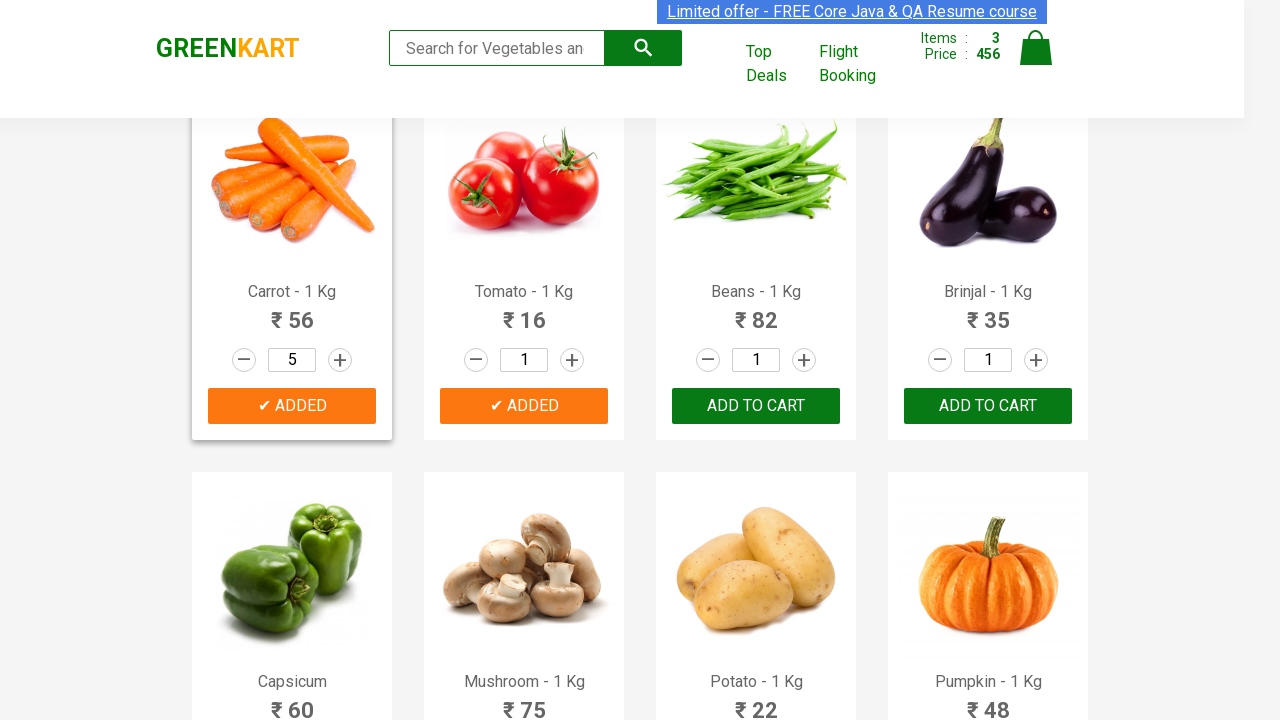

Clicked increment button for beans (click 1 of 2) at (804, 360) on xpath=//a[@class='increment'] >> nth=6
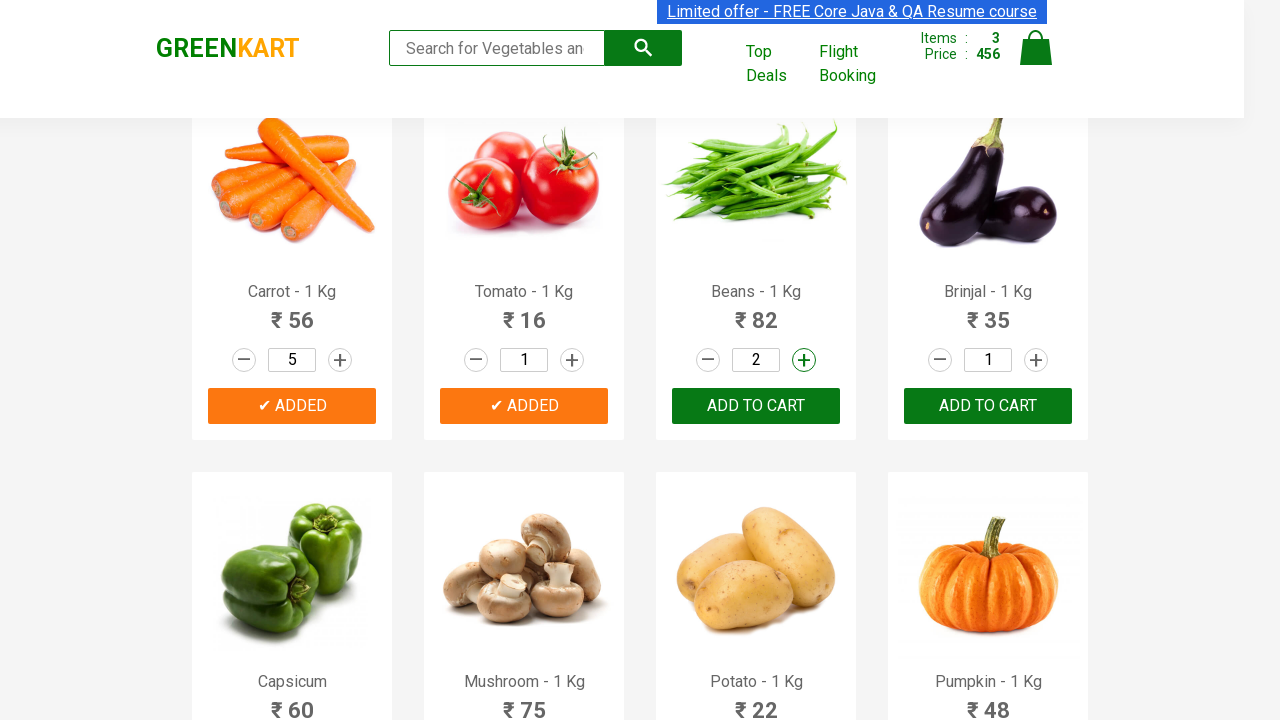

Clicked increment button for beans (click 2 of 2) at (804, 360) on xpath=//a[@class='increment'] >> nth=6
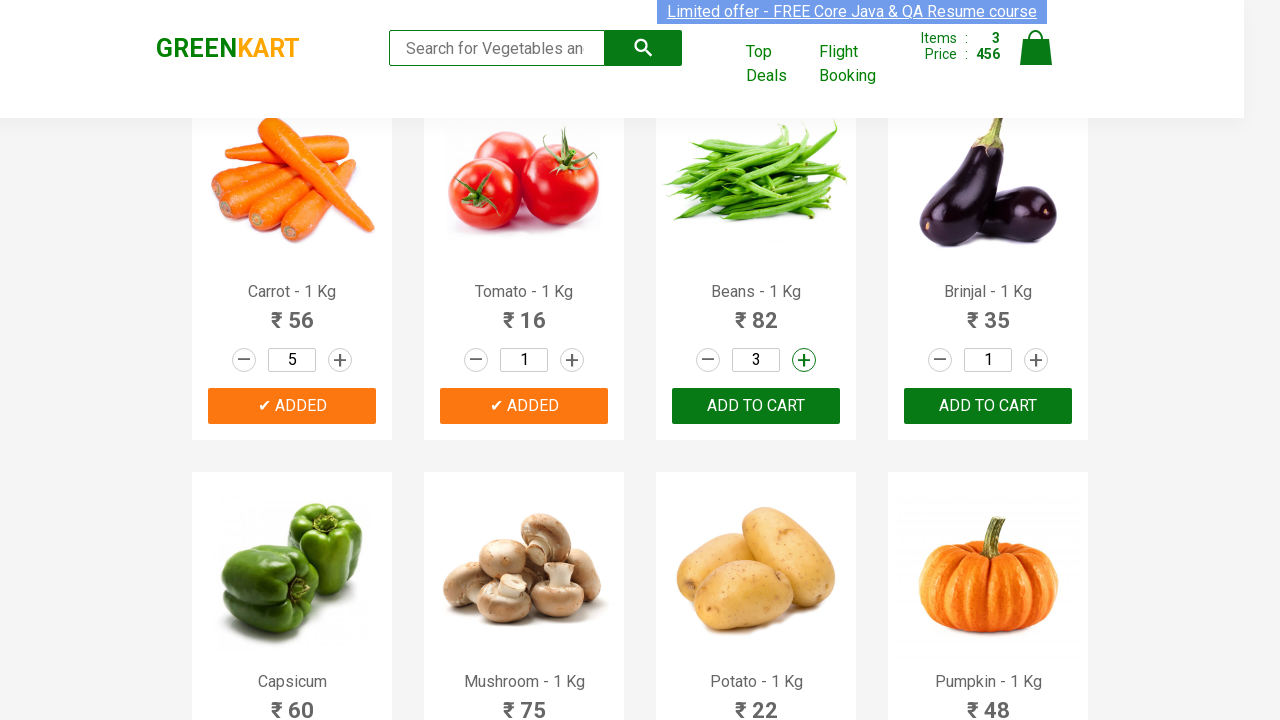

Clicked 'Add to Cart' button for beans with quantity 3 at (756, 406) on xpath=//div[@class='product']/div[3]/button >> nth=6
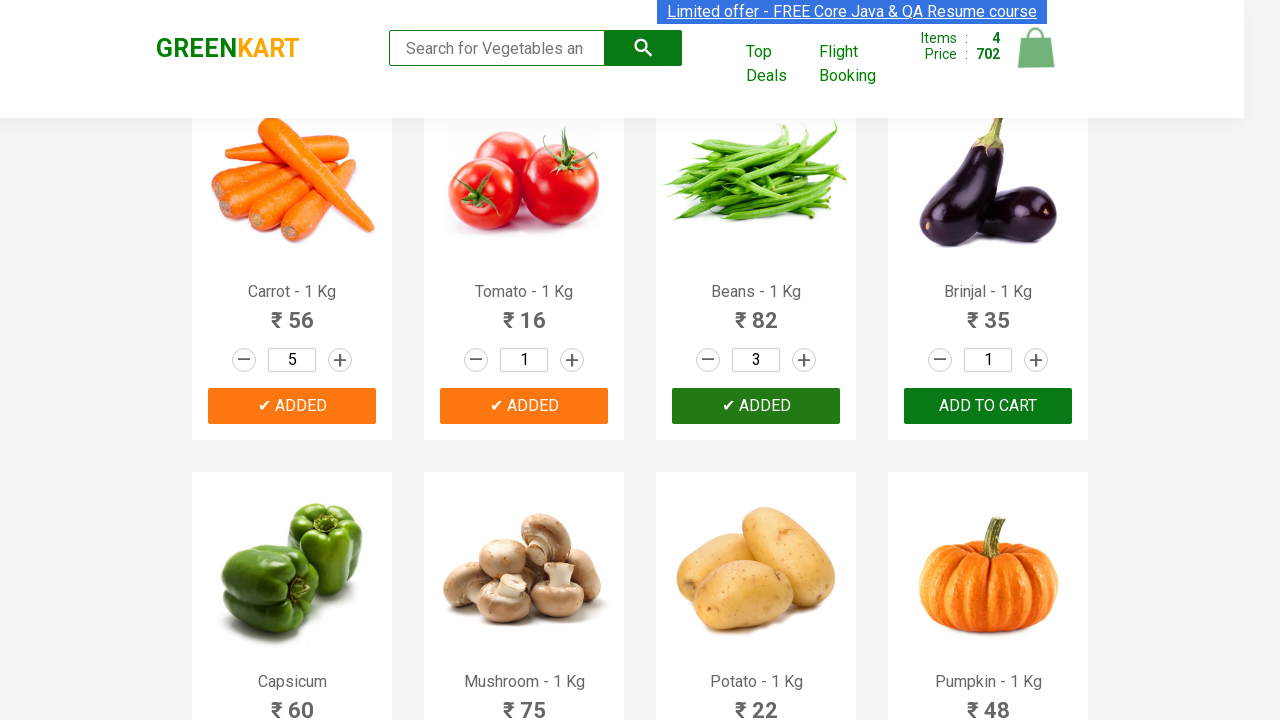

Retrieved text content from product at index 7: Brinjal - 1 Kg
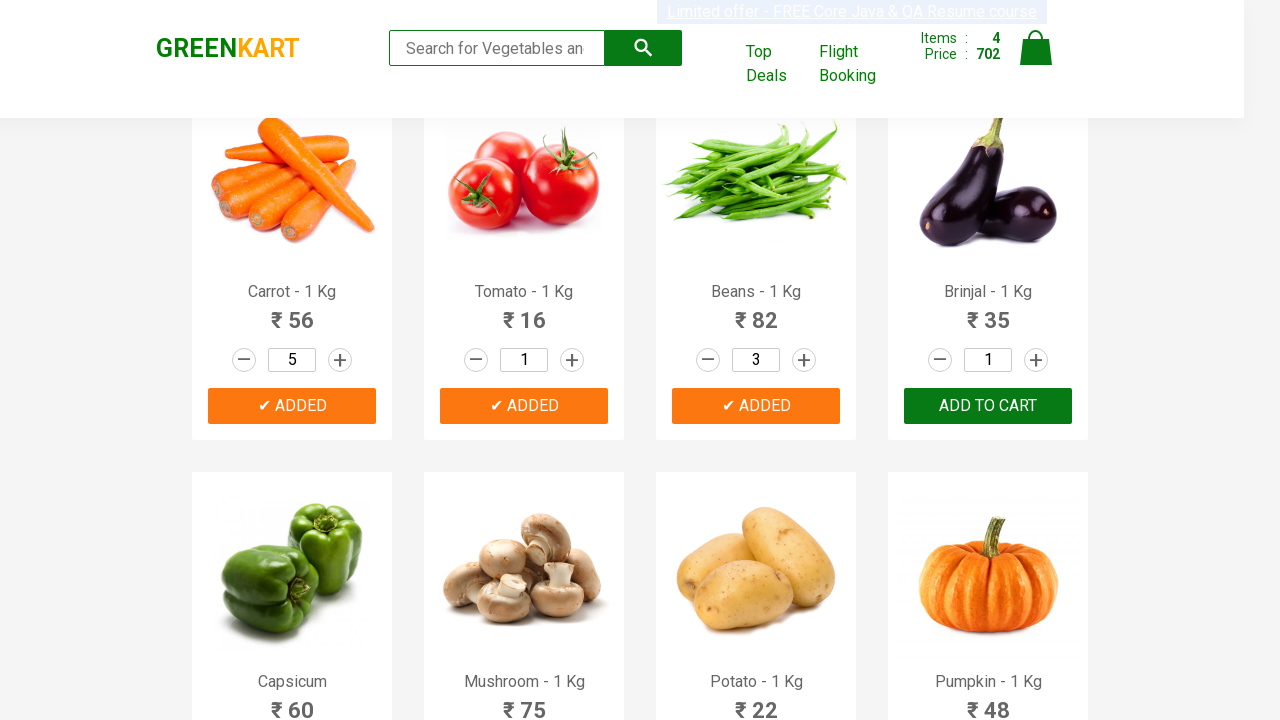

Clicked increment button for brinjal (click 1 of 5) at (1036, 360) on xpath=//a[@class='increment'] >> nth=7
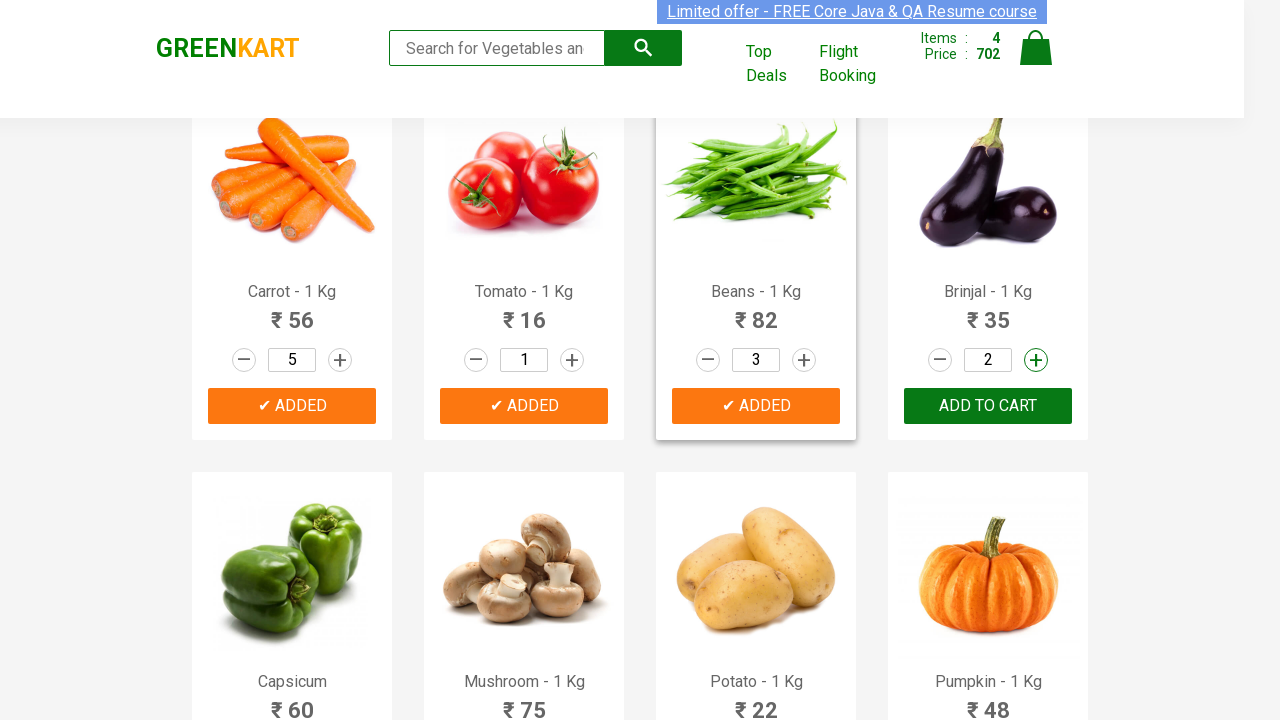

Clicked increment button for brinjal (click 2 of 5) at (1036, 360) on xpath=//a[@class='increment'] >> nth=7
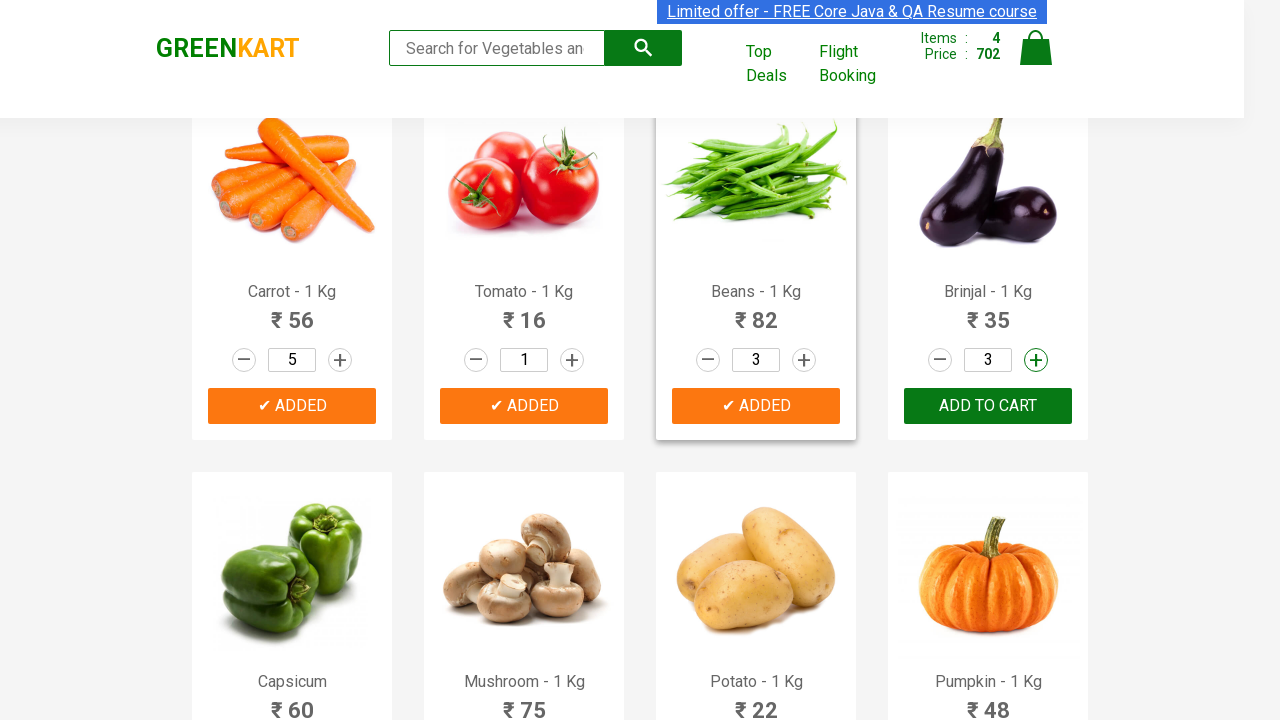

Clicked increment button for brinjal (click 3 of 5) at (1036, 360) on xpath=//a[@class='increment'] >> nth=7
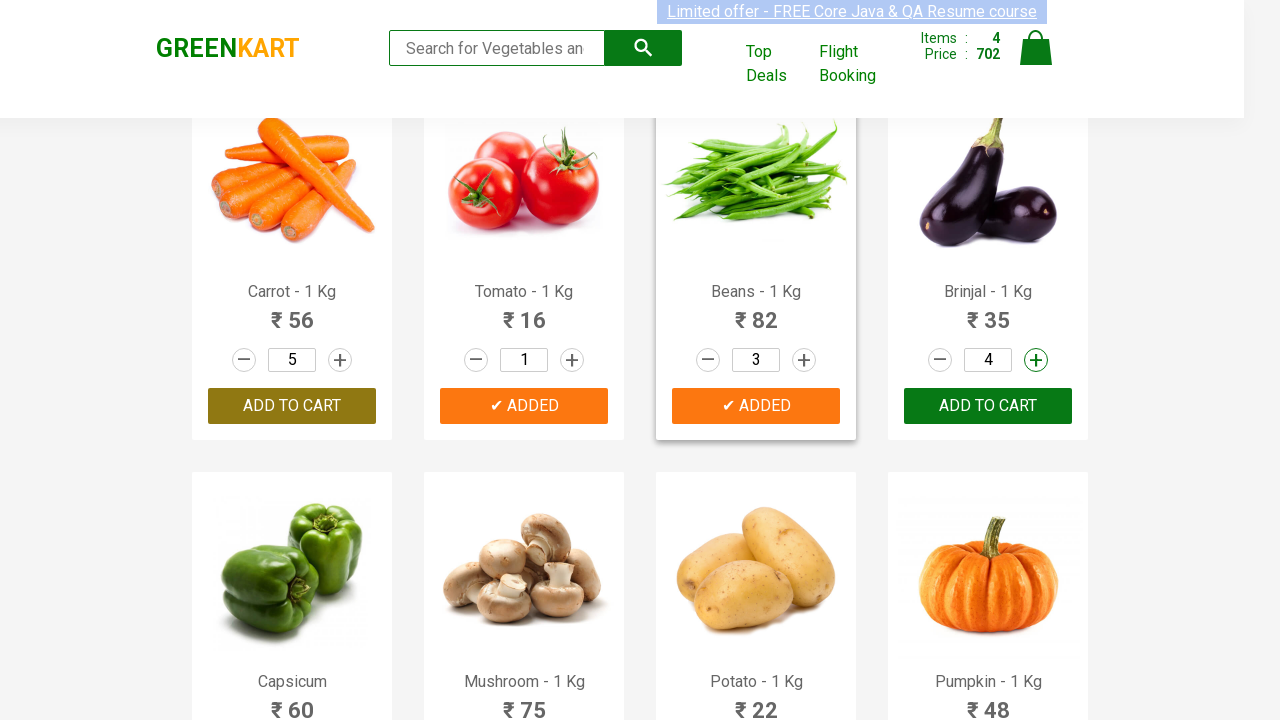

Clicked increment button for brinjal (click 4 of 5) at (1036, 360) on xpath=//a[@class='increment'] >> nth=7
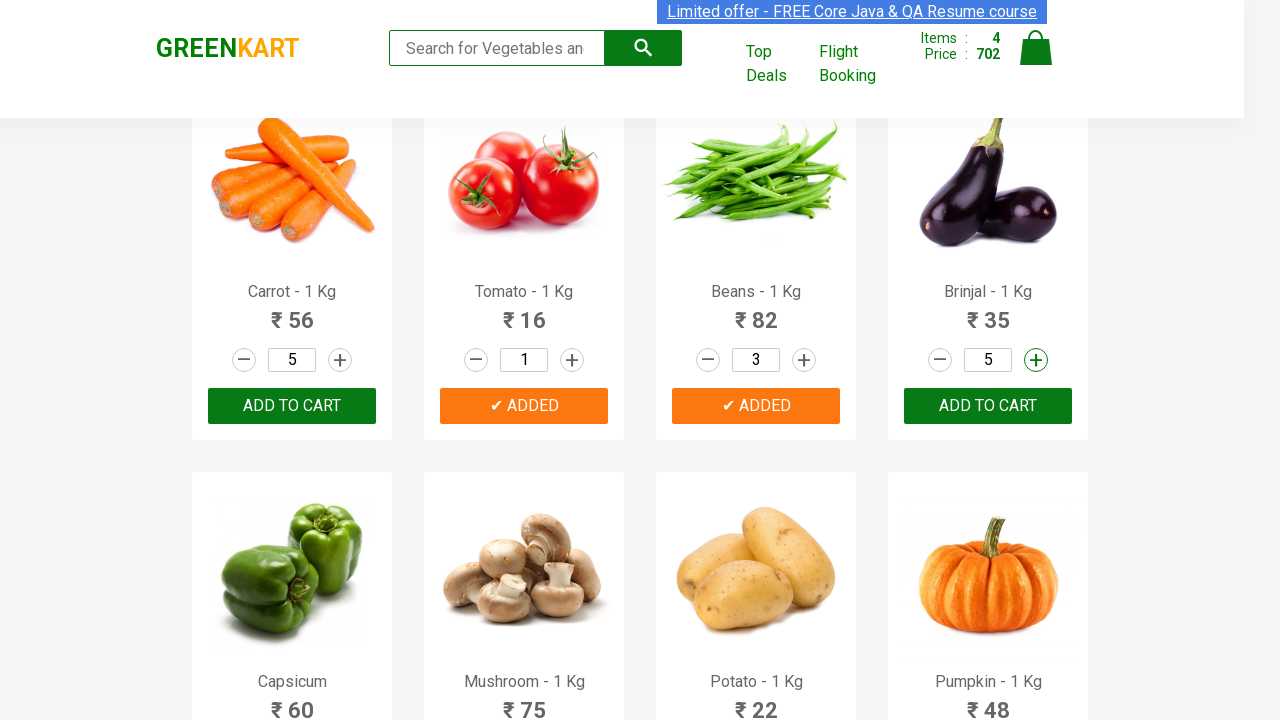

Clicked increment button for brinjal (click 5 of 5) at (1036, 360) on xpath=//a[@class='increment'] >> nth=7
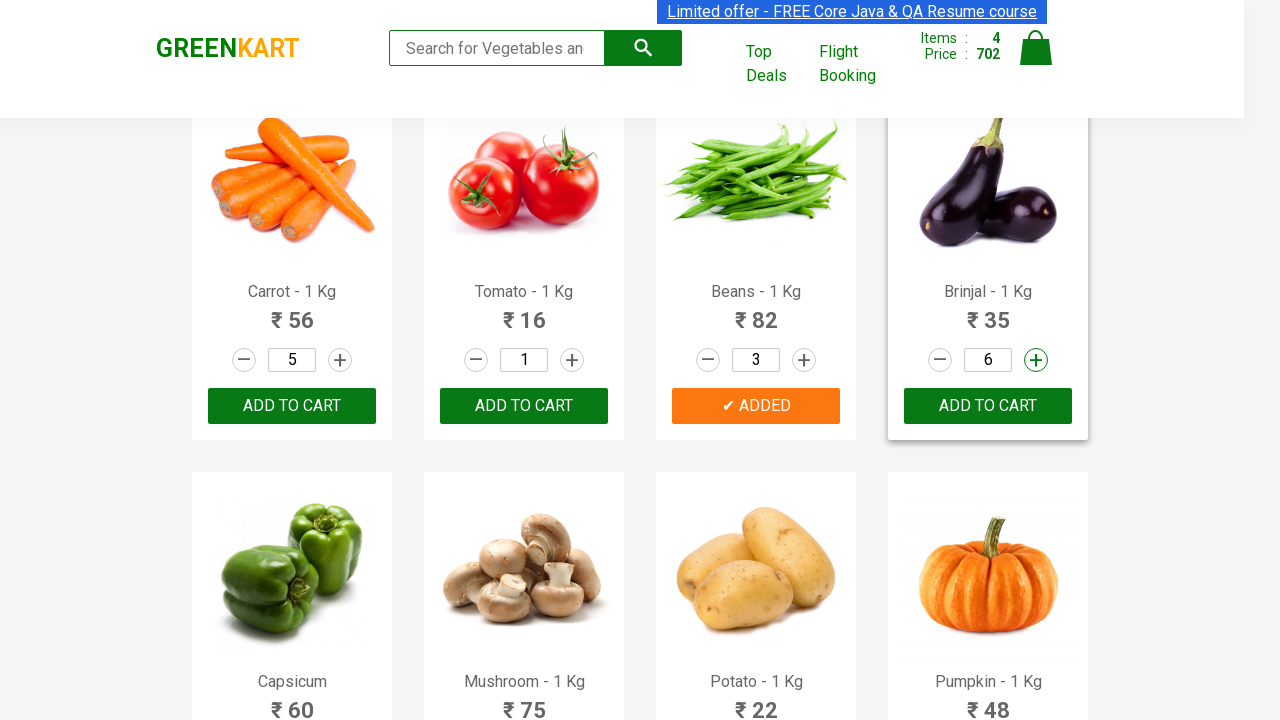

Clicked 'Add to Cart' button for brinjal with quantity 6 at (988, 406) on xpath=//div[@class='product']/div[3]/button >> nth=7
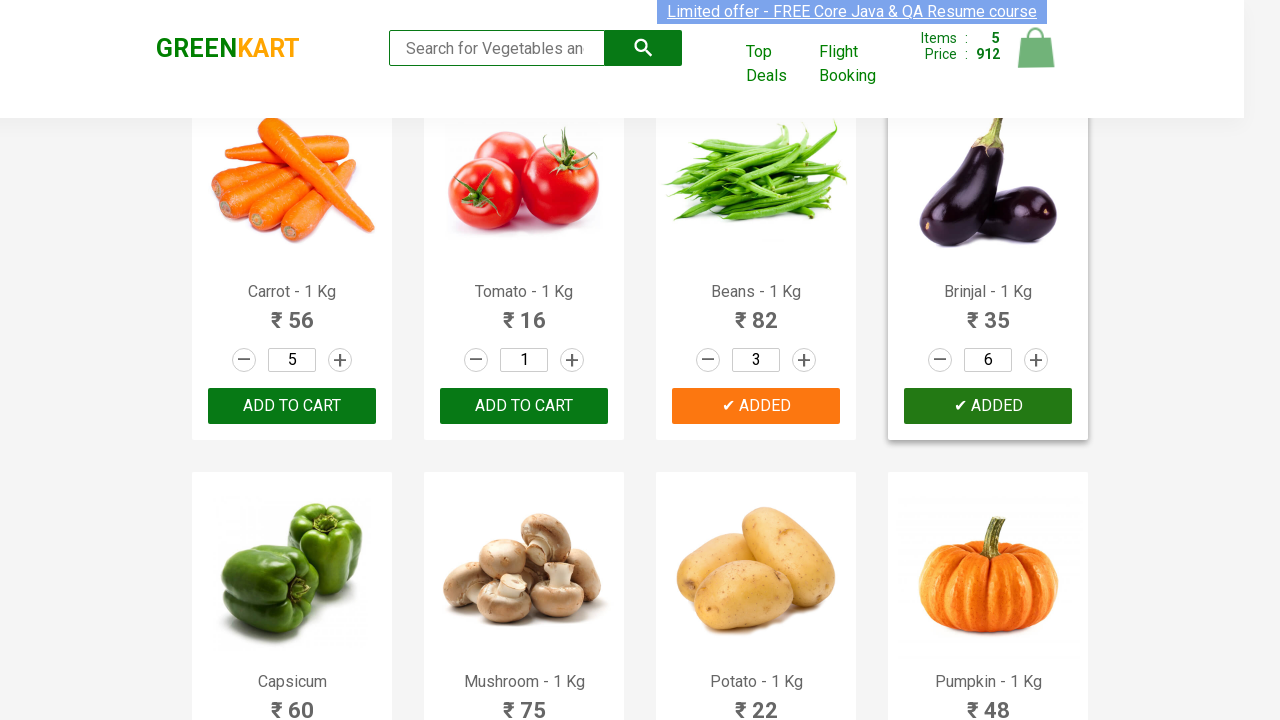

Completed adding all 5 items from grocery list to cart
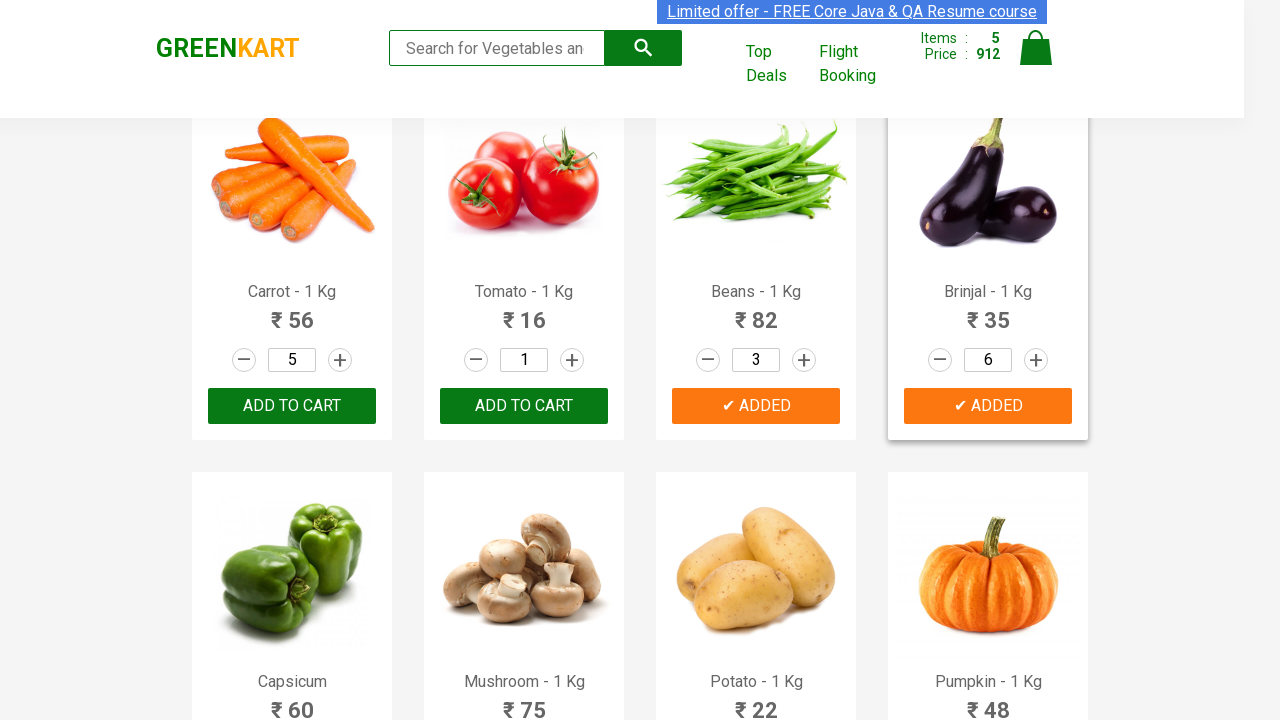

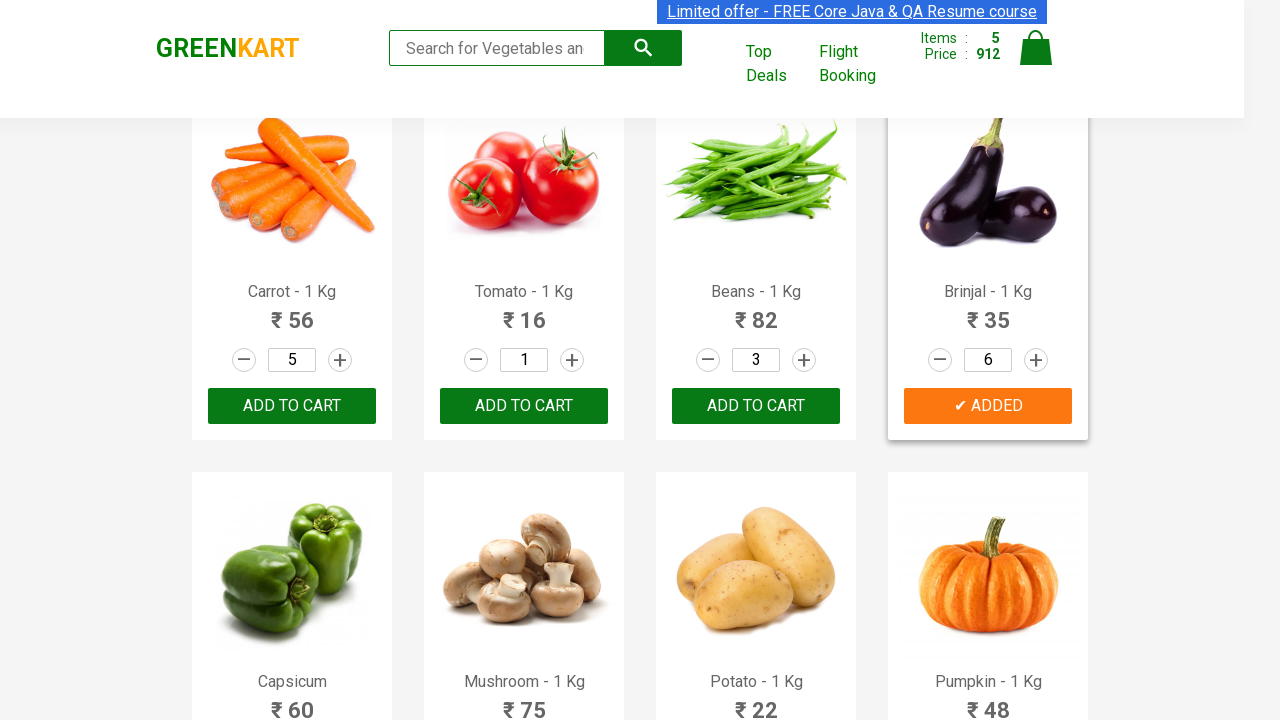